Navigates to the FromJapan corporate page and verifies the page loads by checking the title is present

Starting URL: http://corporate.fromjapan.co.jp/ja/

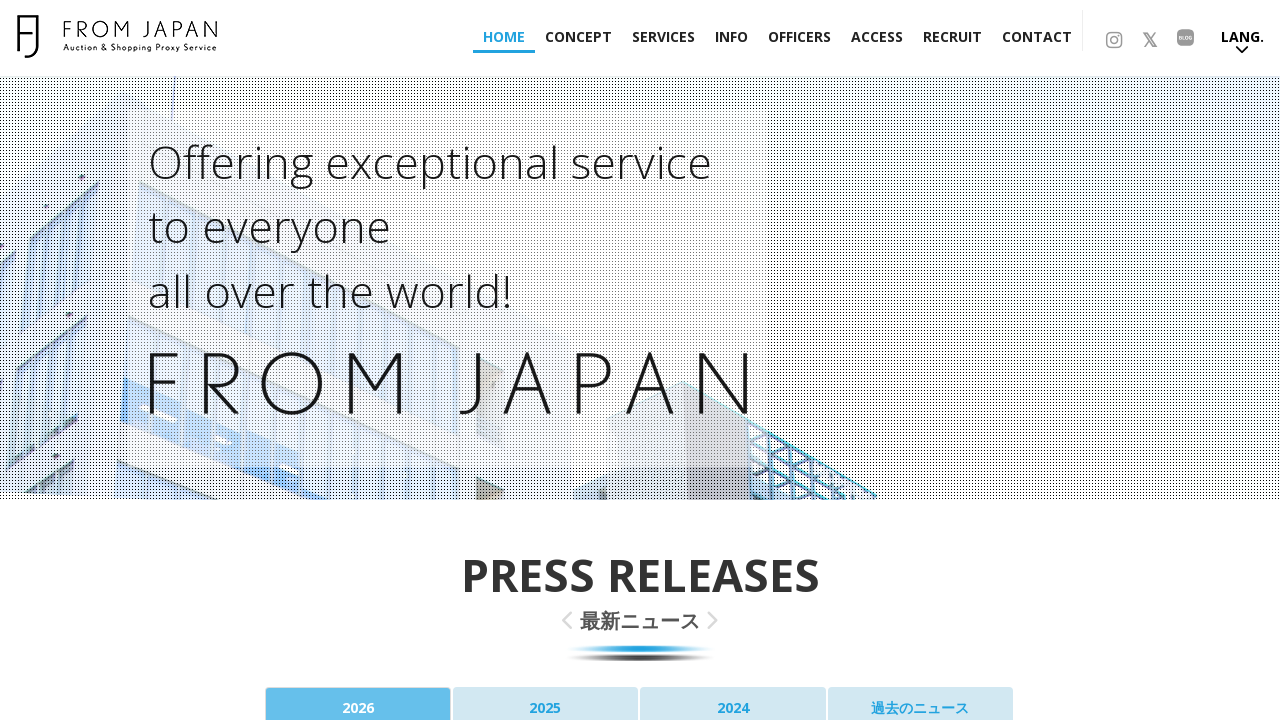

Waited for page DOM content to load
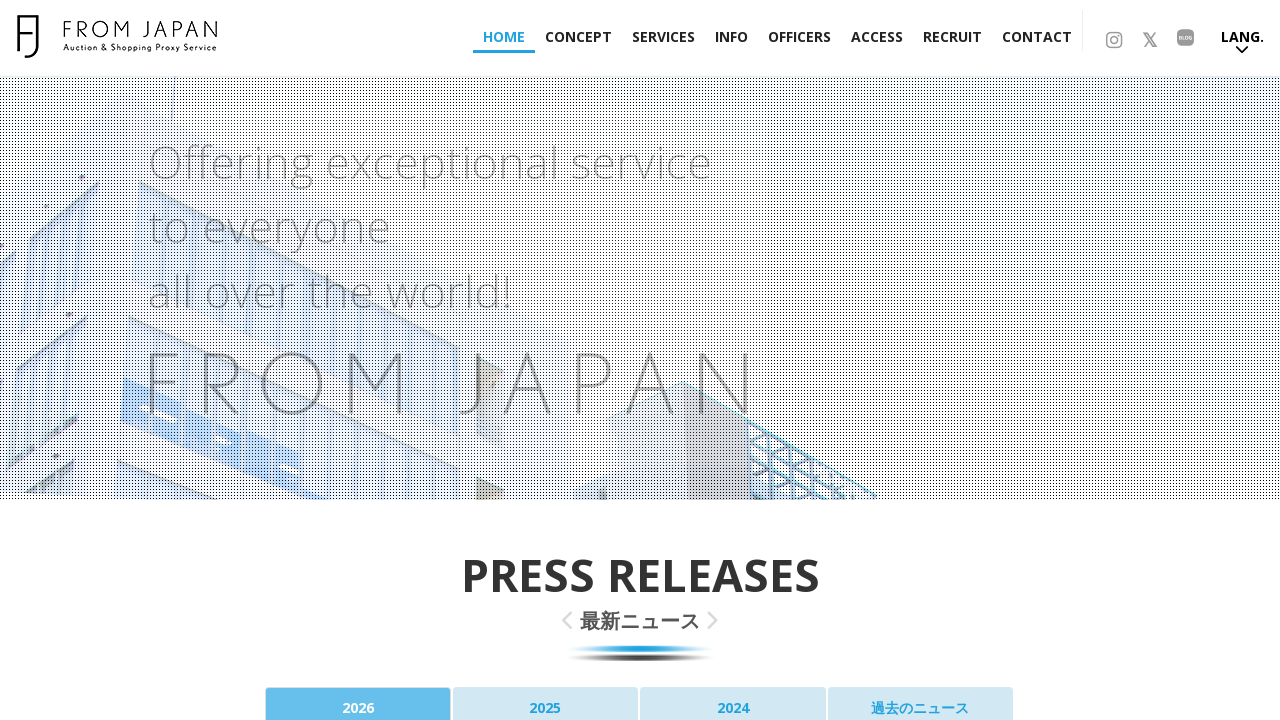

Retrieved page title
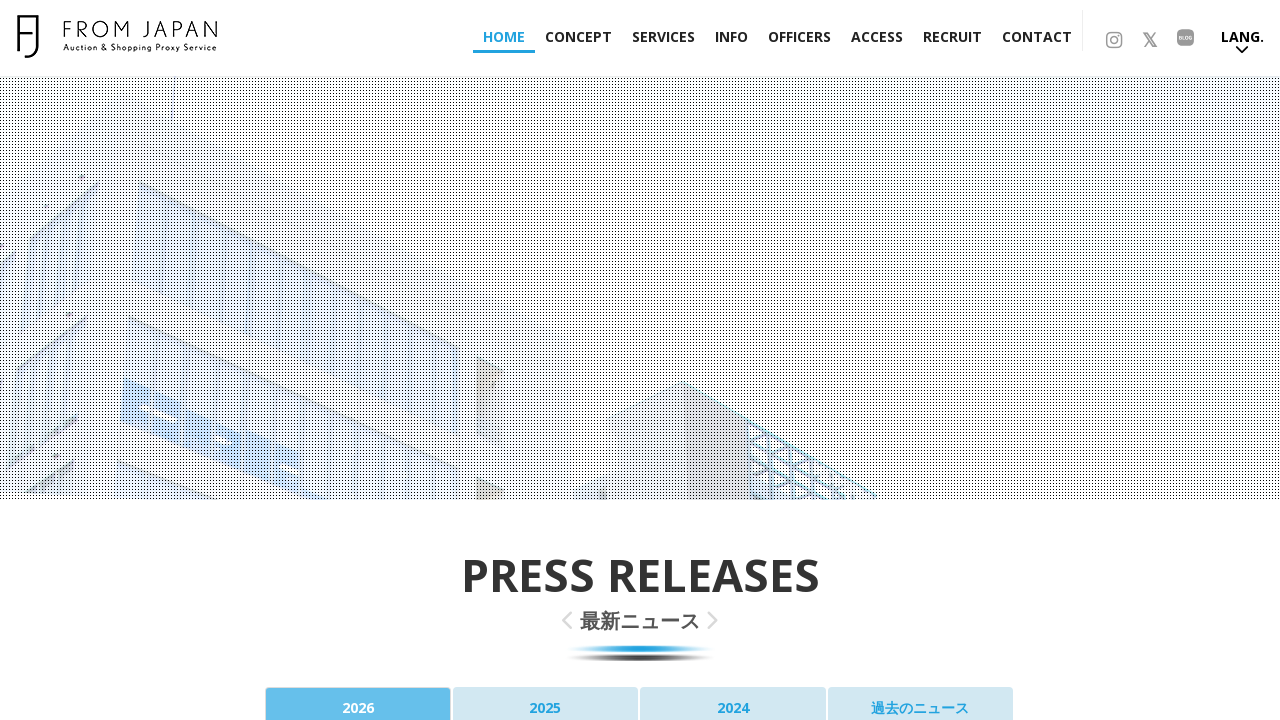

Verified page title is not empty
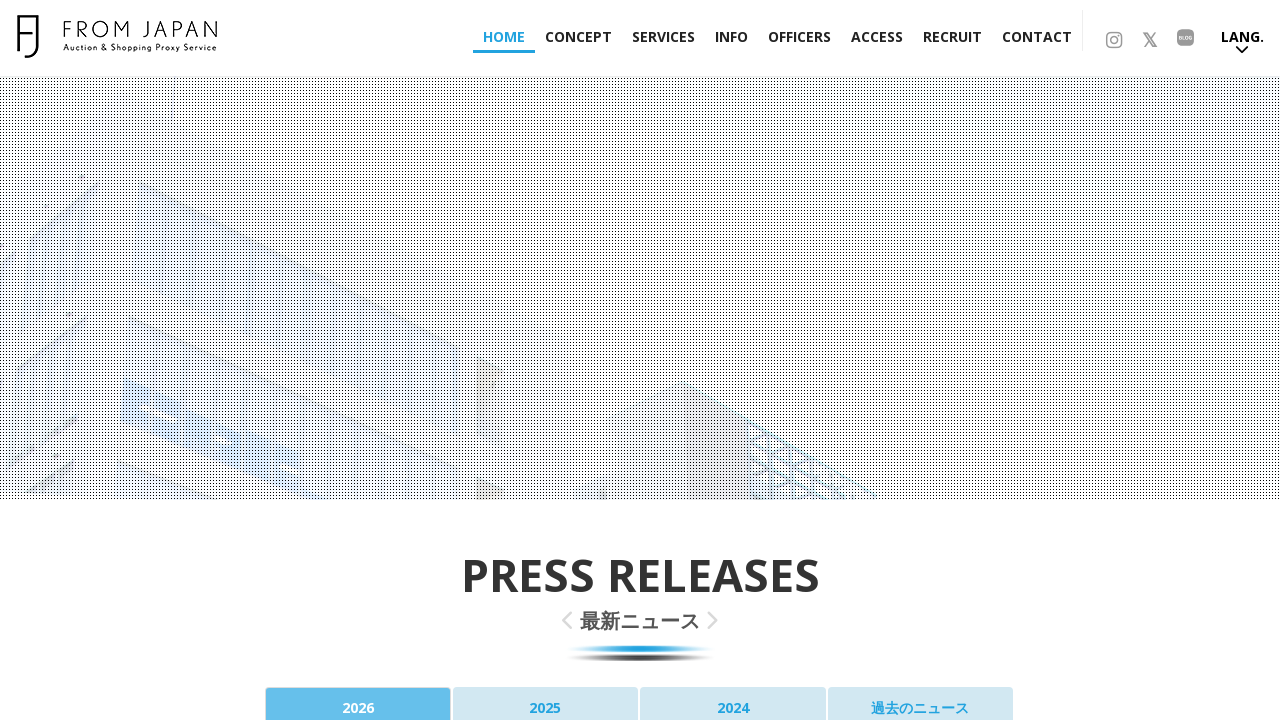

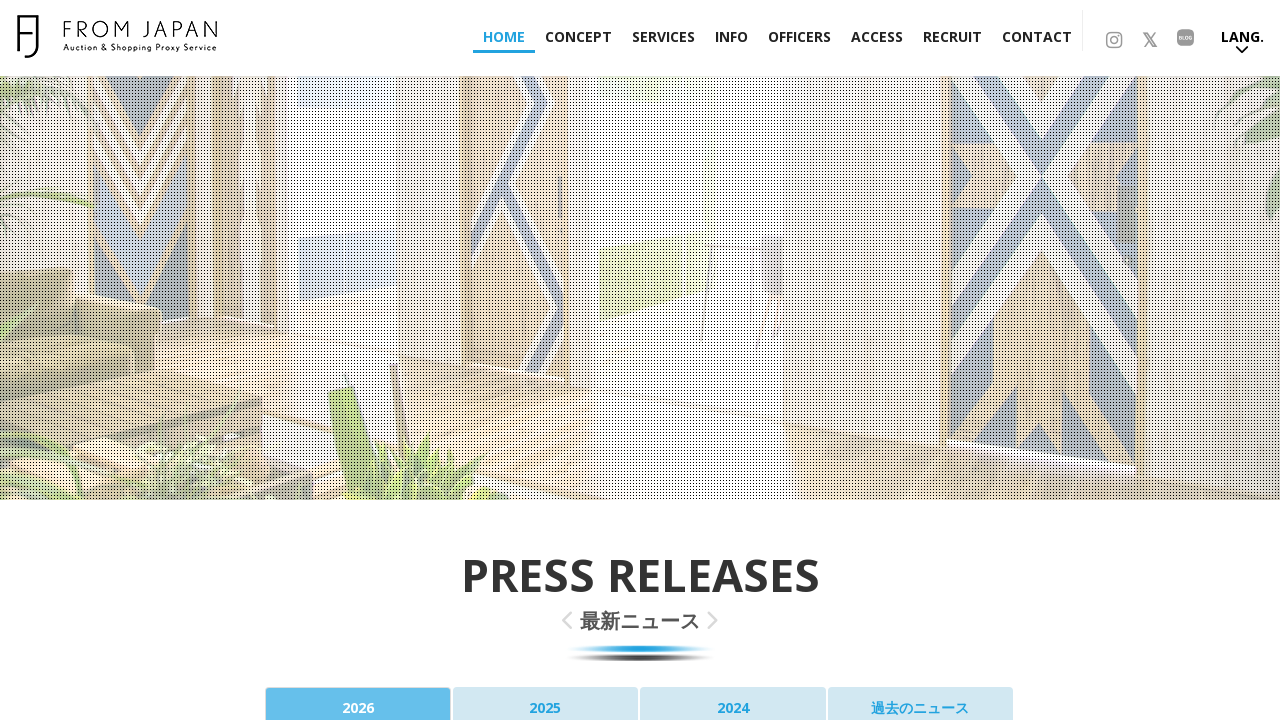